Tests HTML5 drag and drop by swapping columns A and B positions twice

Starting URL: https://automationfc.github.io/drag-drop-html5/

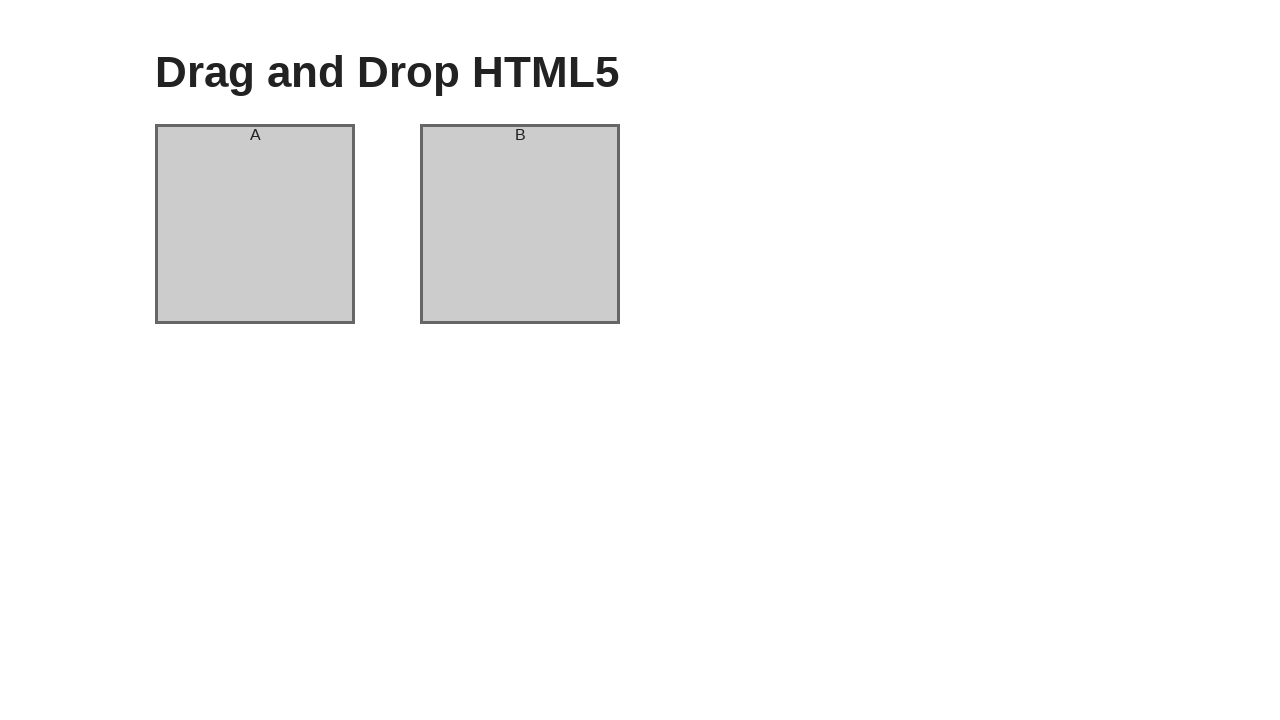

Located column A element
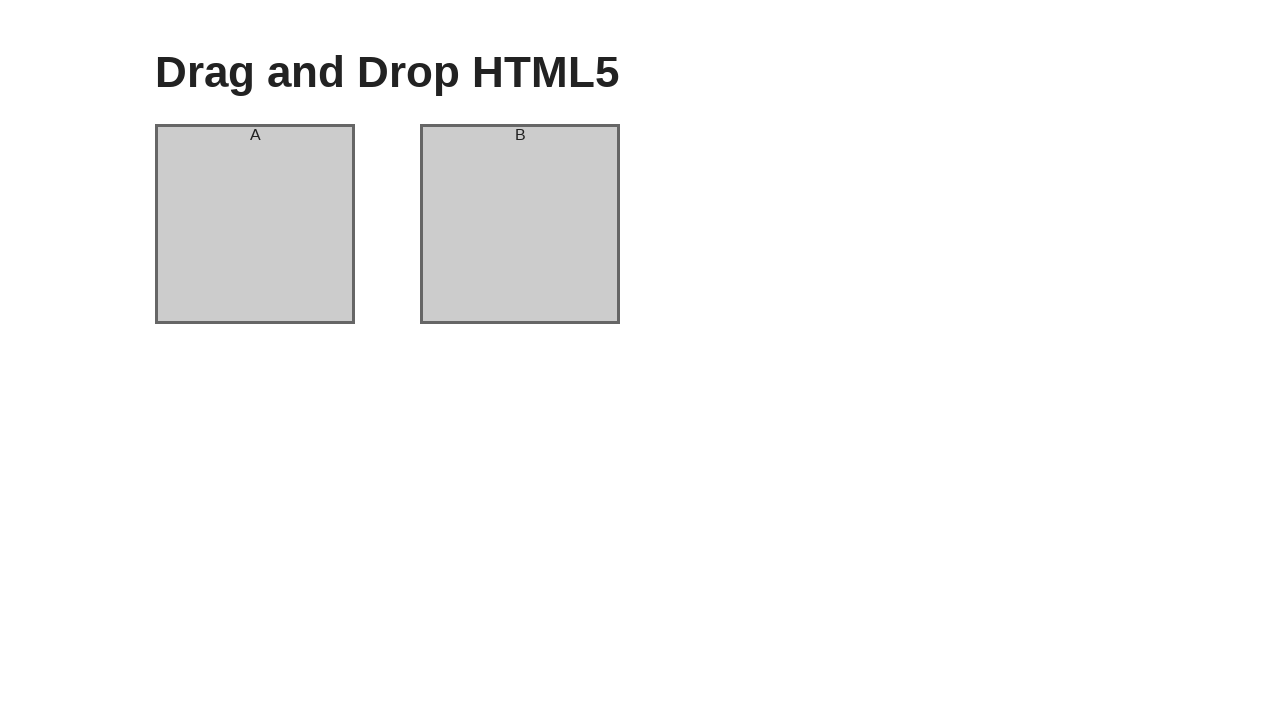

Located column B element
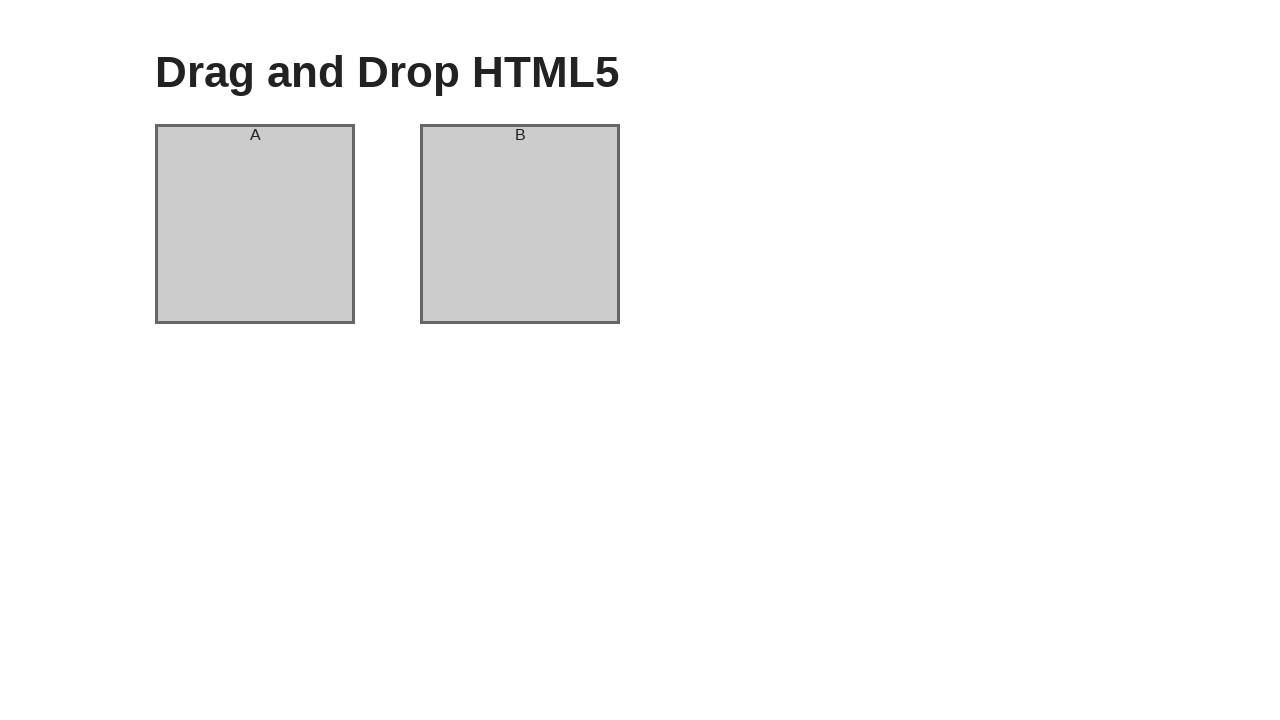

Dragged column A to column B position at (520, 224)
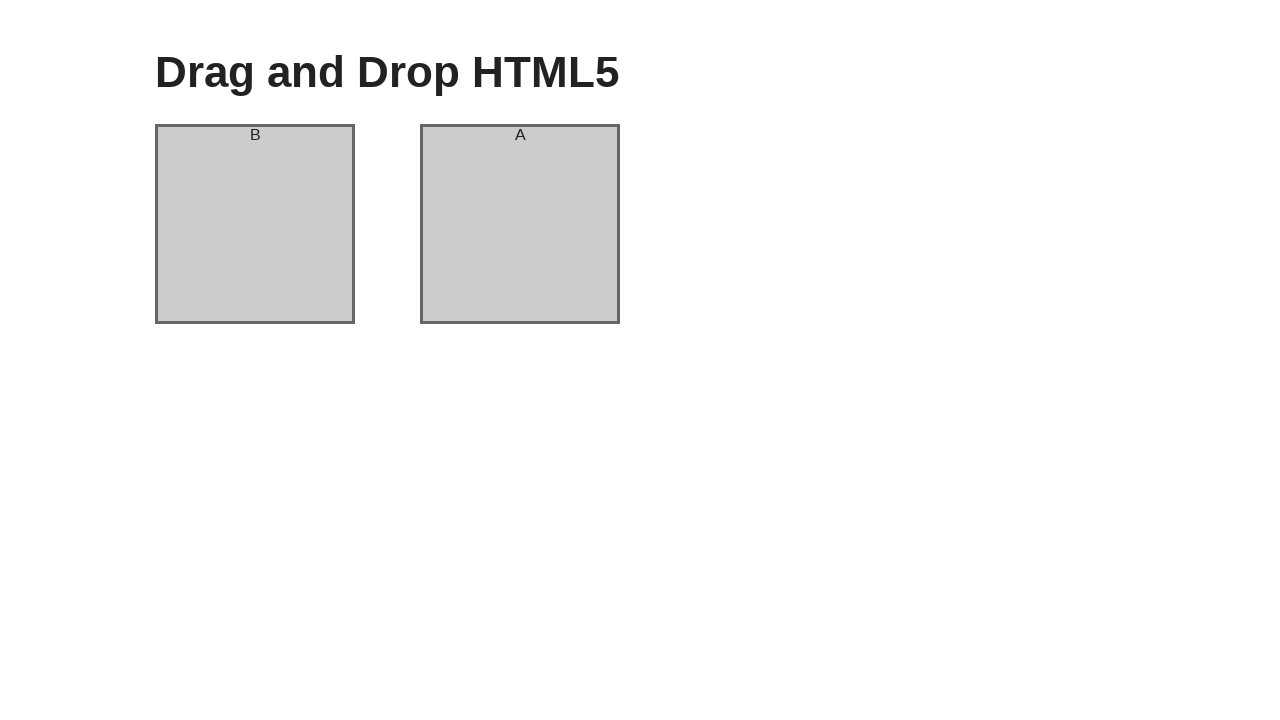

Verified column A header now shows 'B'
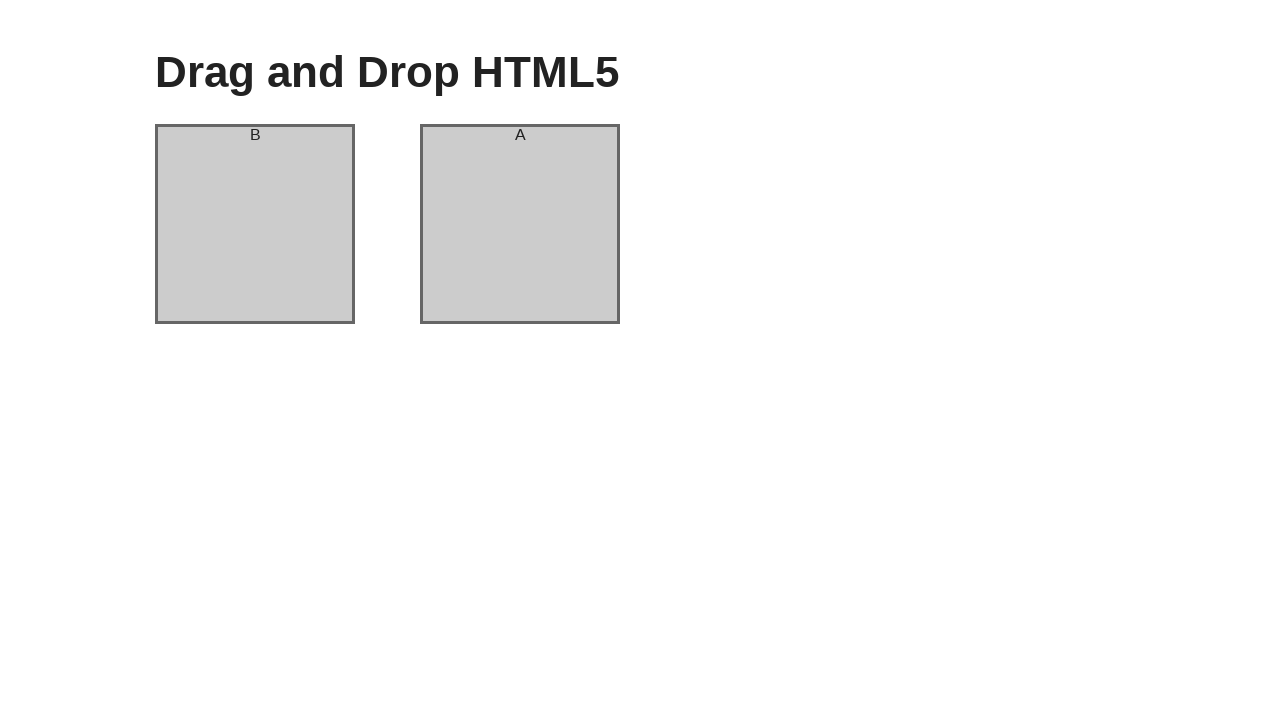

Verified column B header now shows 'A'
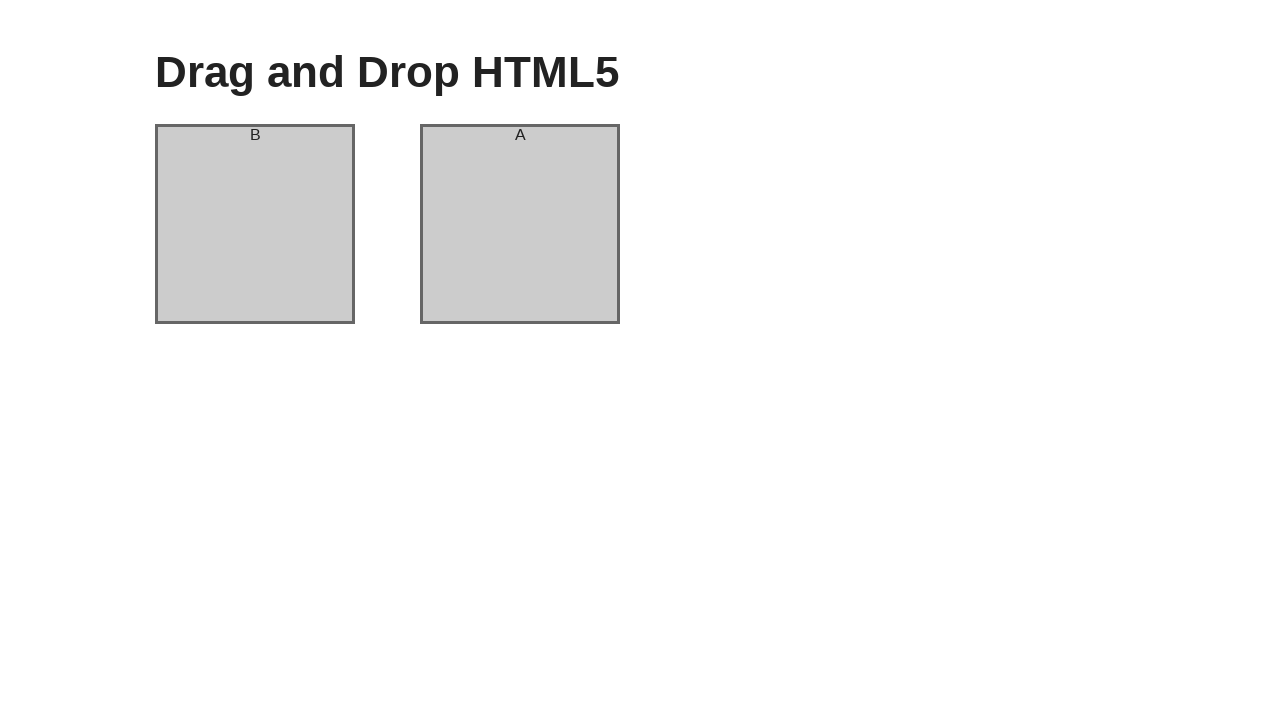

Dragged column A back to column B position to restore original positions at (520, 224)
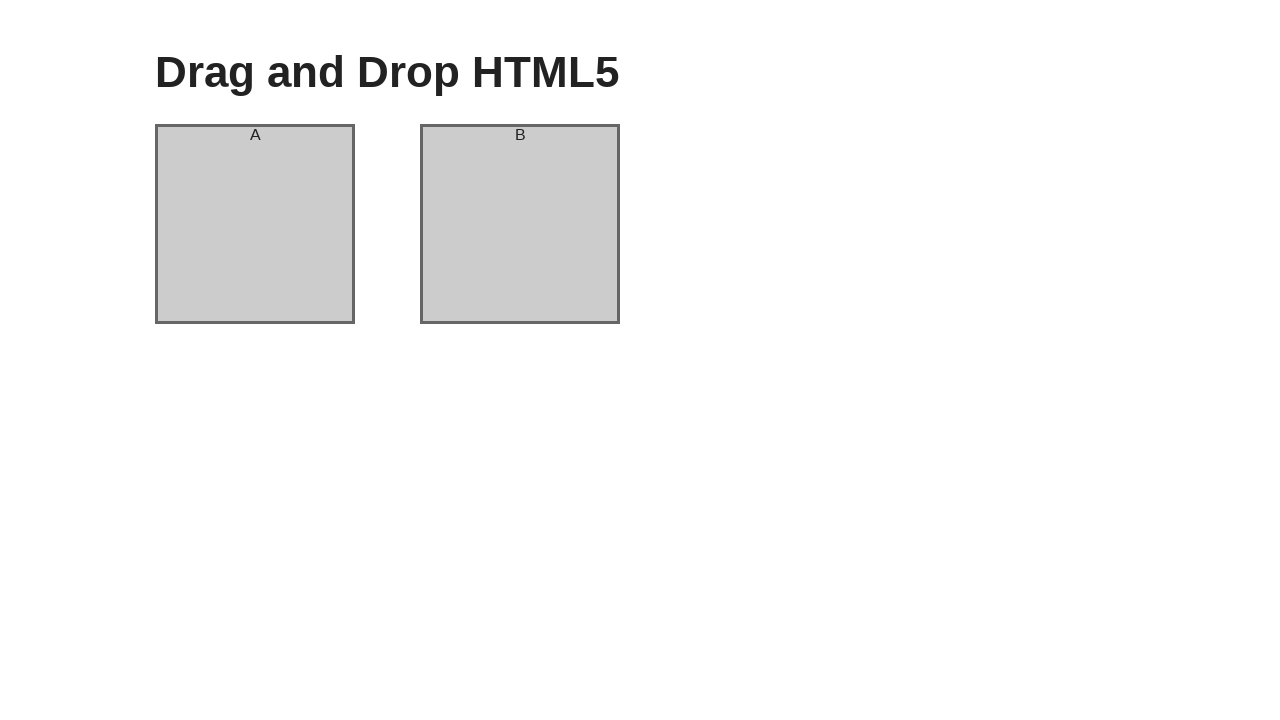

Verified column A header restored to 'A'
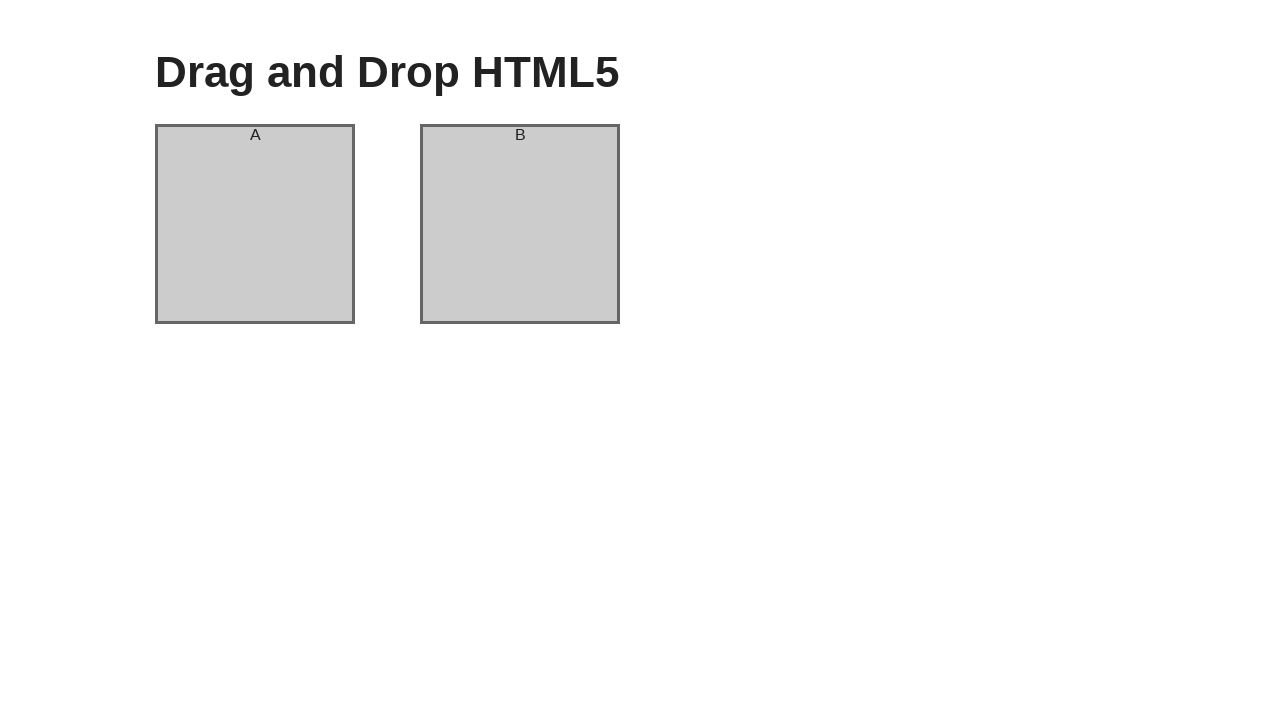

Verified column B header restored to 'B'
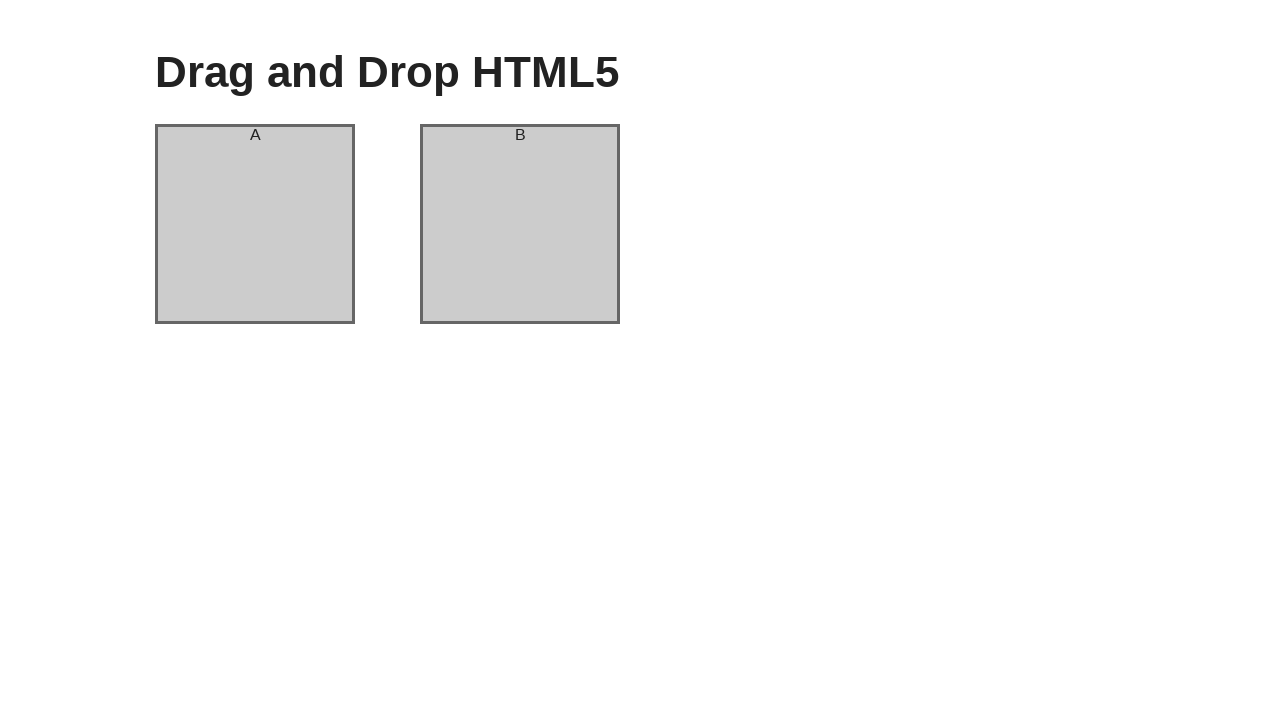

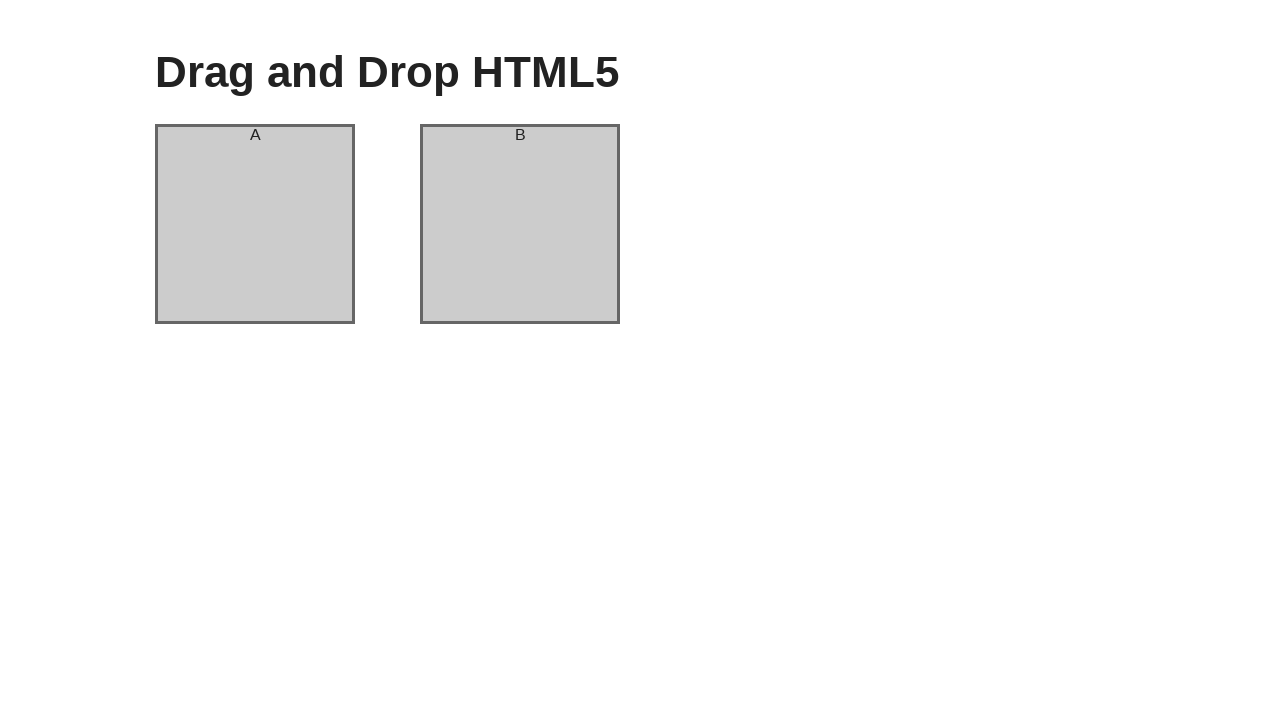